Validates homepage elements are displayed correctly including category texts, navigation menu items

Starting URL: https://advantageonlineshopping.com/#/

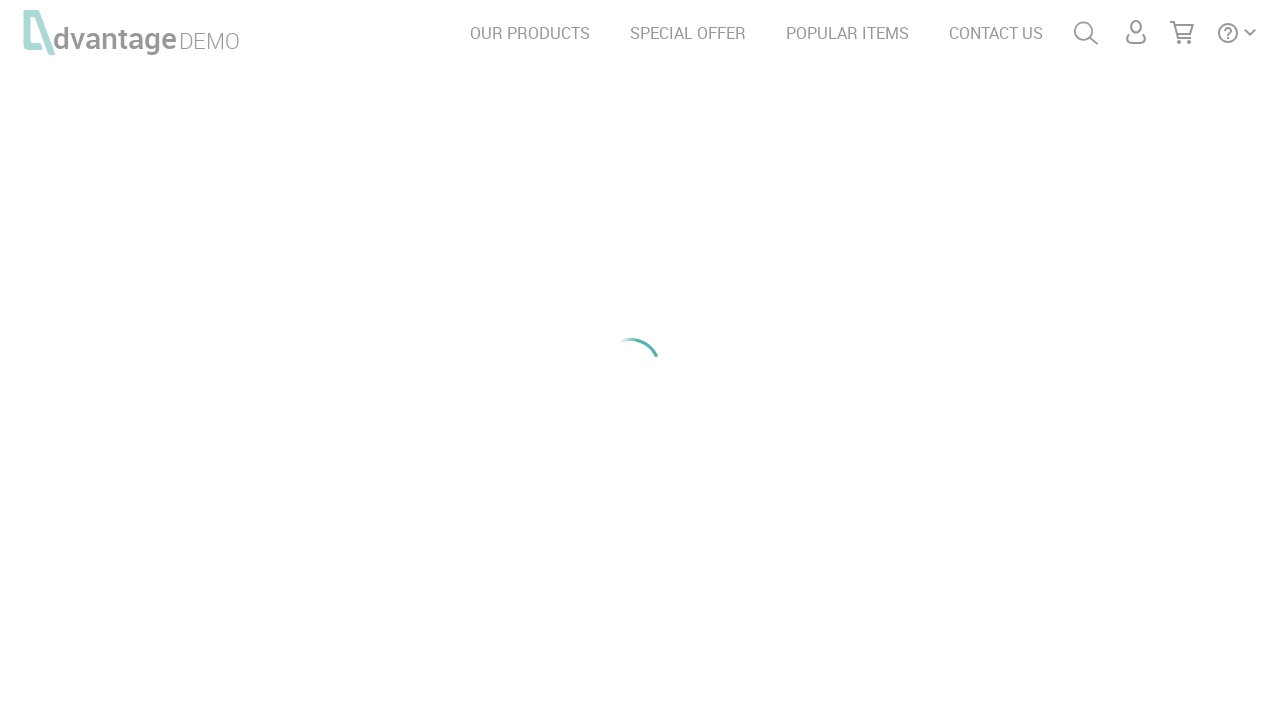

Waited for speakers category text to load
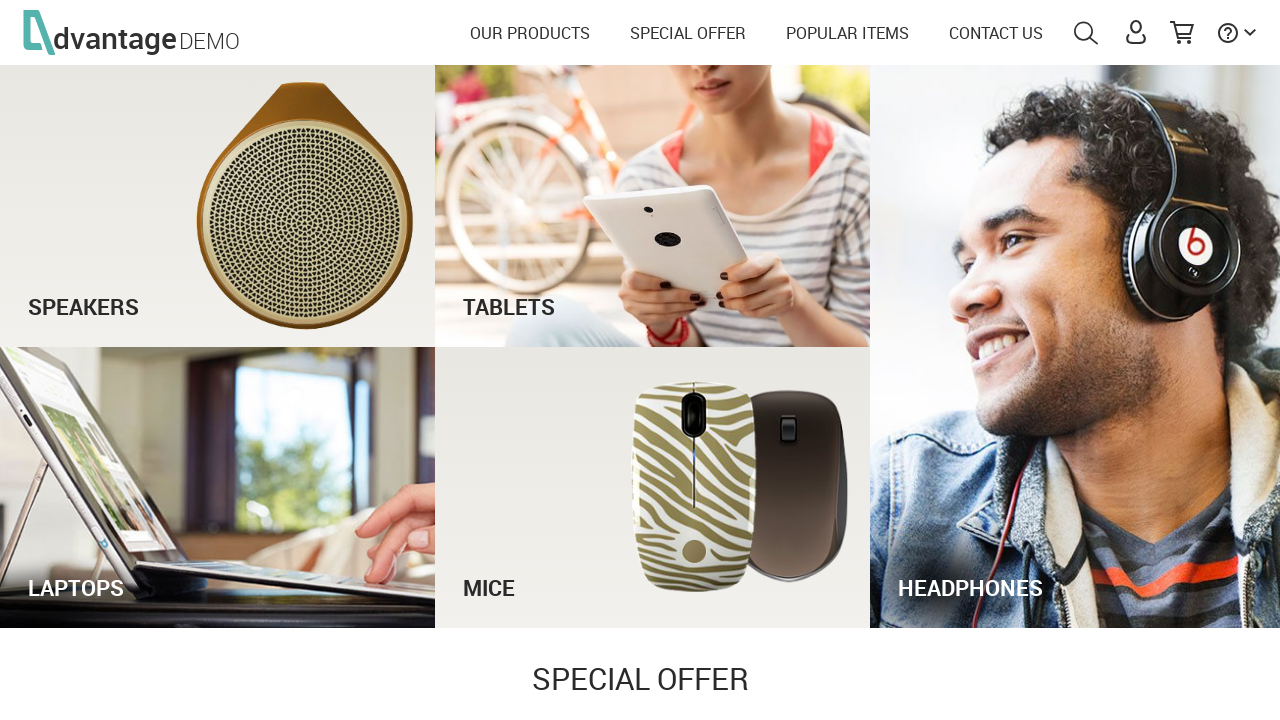

Waited for tablets category text to load
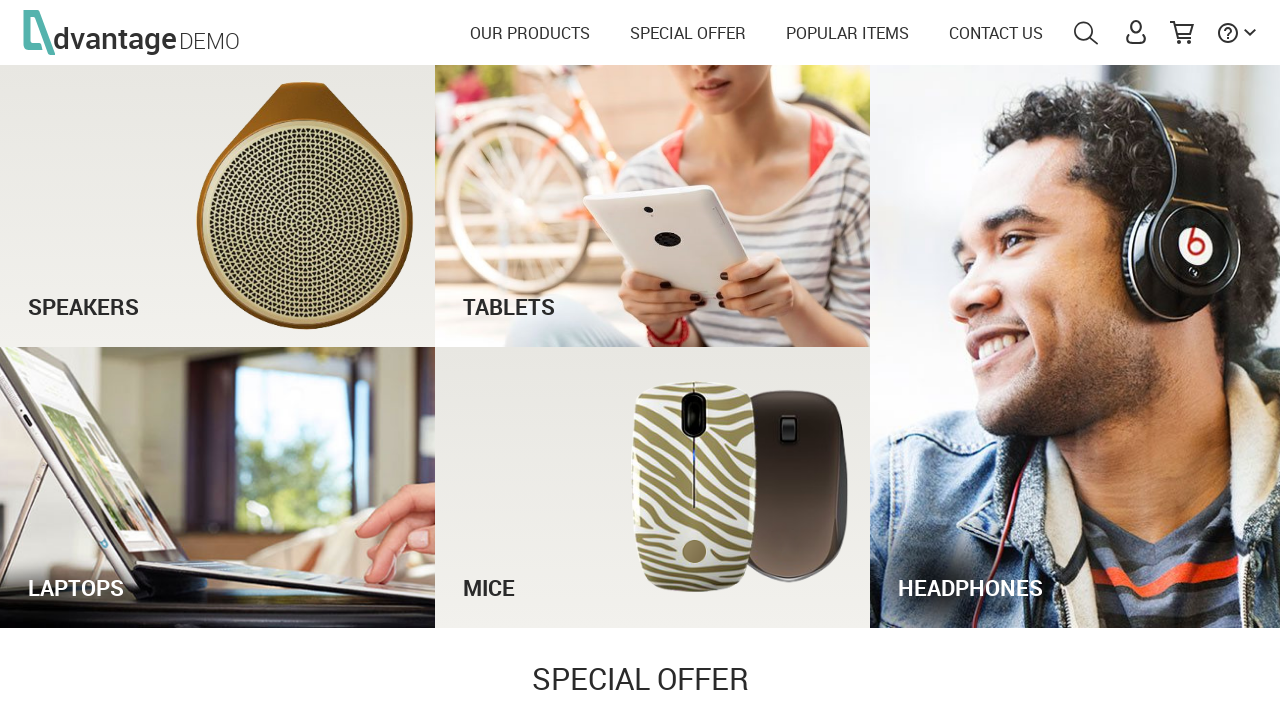

Waited for laptops category text to load
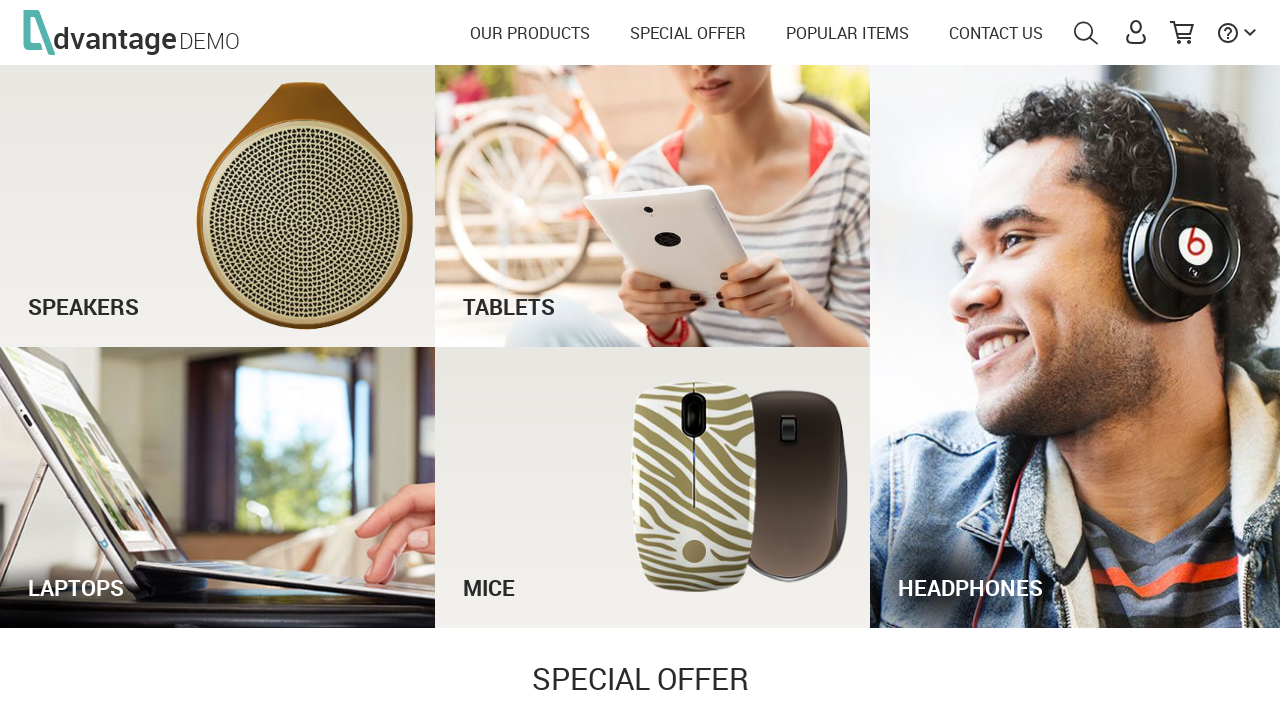

Waited for mice category text to load
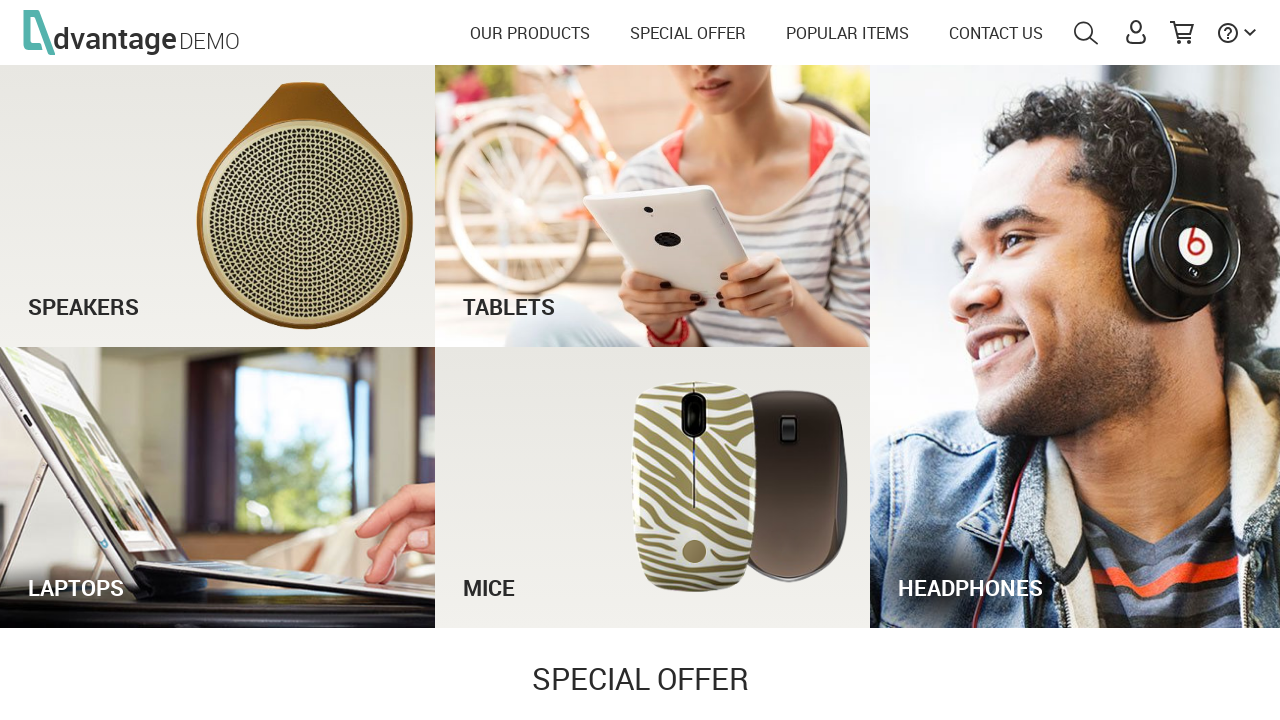

Waited for headphones category text to load
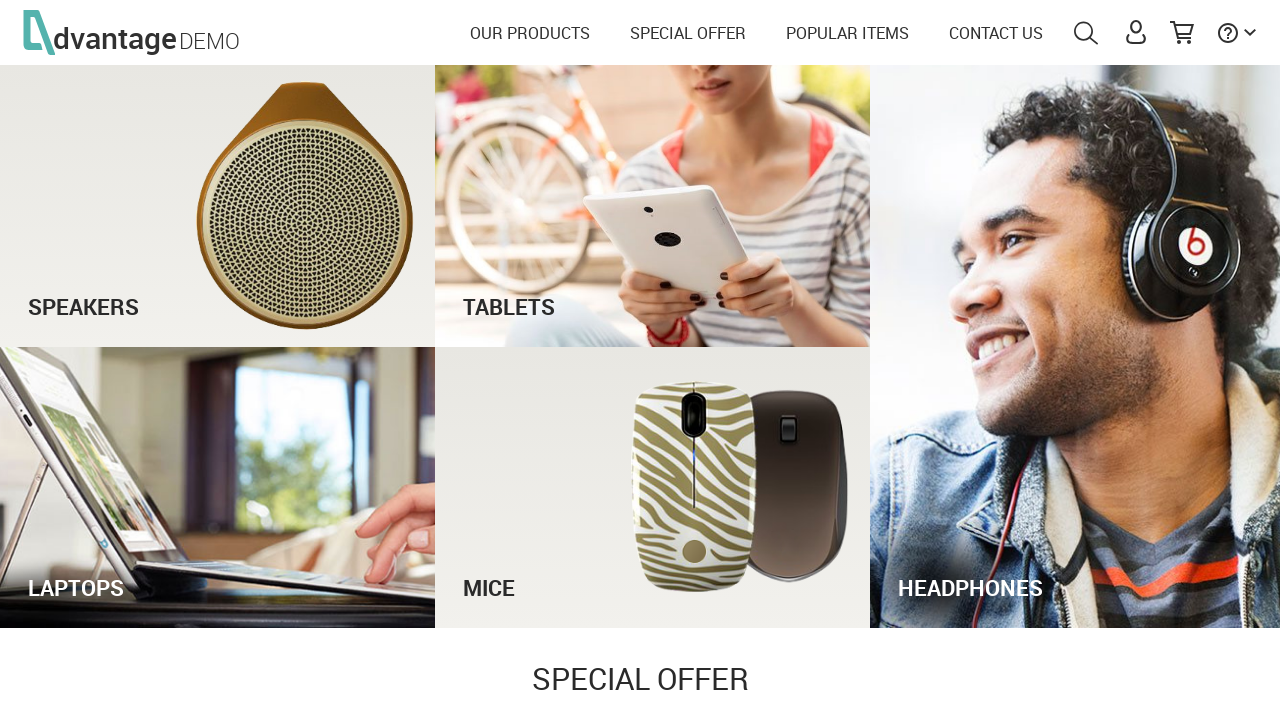

Waited for Advantage branding text to load
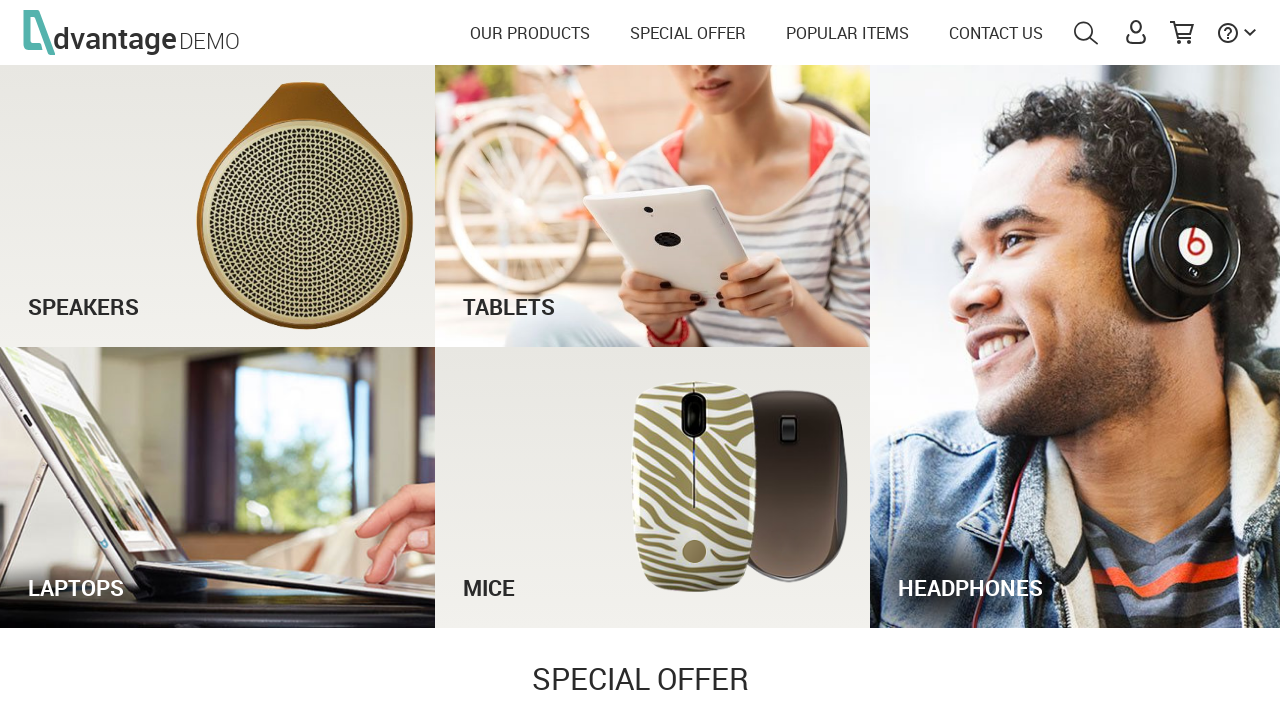

Clicked on SPECIAL OFFER navigation menu item at (640, 670) on xpath=//h3[contains(.,"SPECIAL OFFER")]
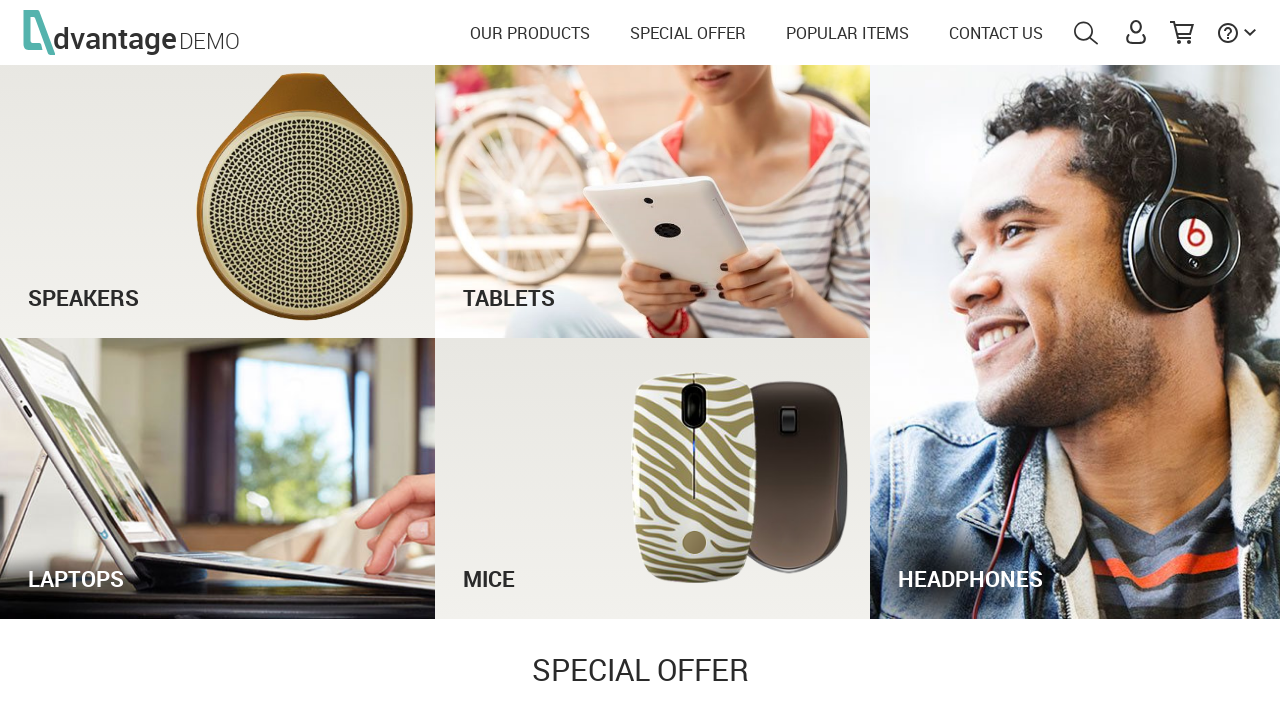

Clicked on POPULAR ITEMS navigation menu item at (640, 361) on xpath=//h3[contains(.,"POPULAR ITEMS")]
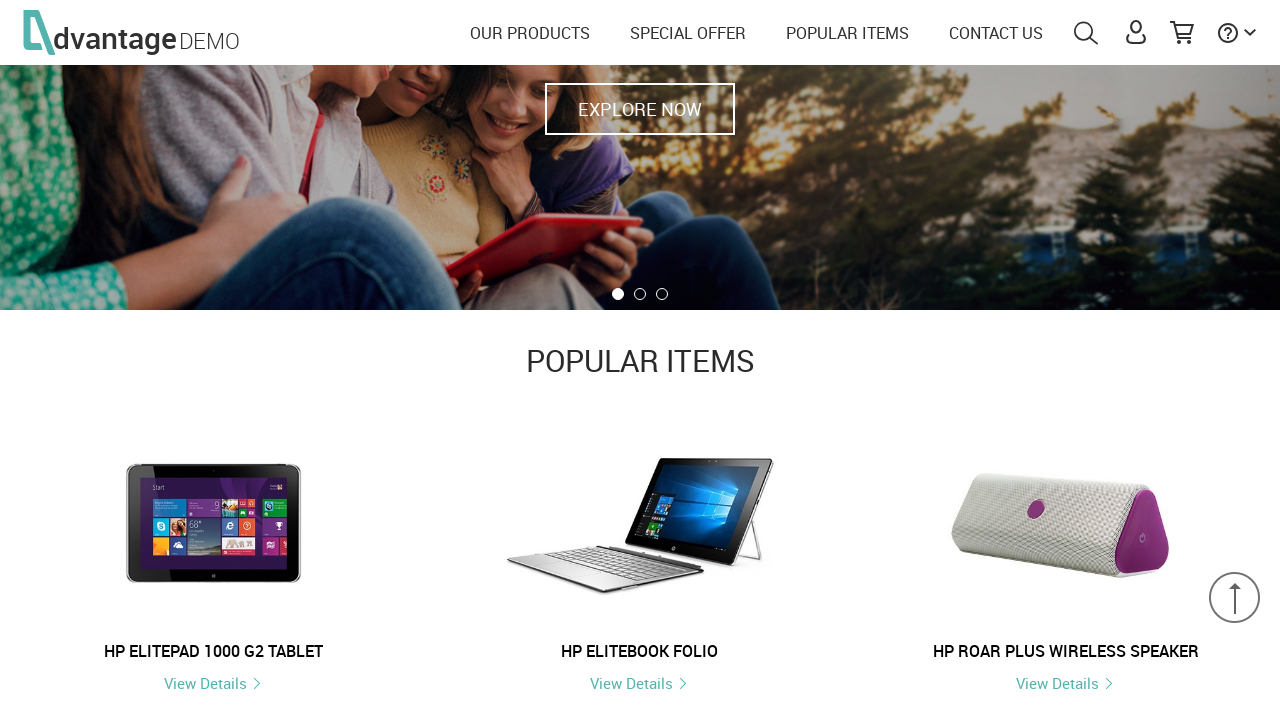

Clicked on CONTACT US navigation menu item at (800, 361) on xpath=//h1[contains(.,"CONTACT US")]
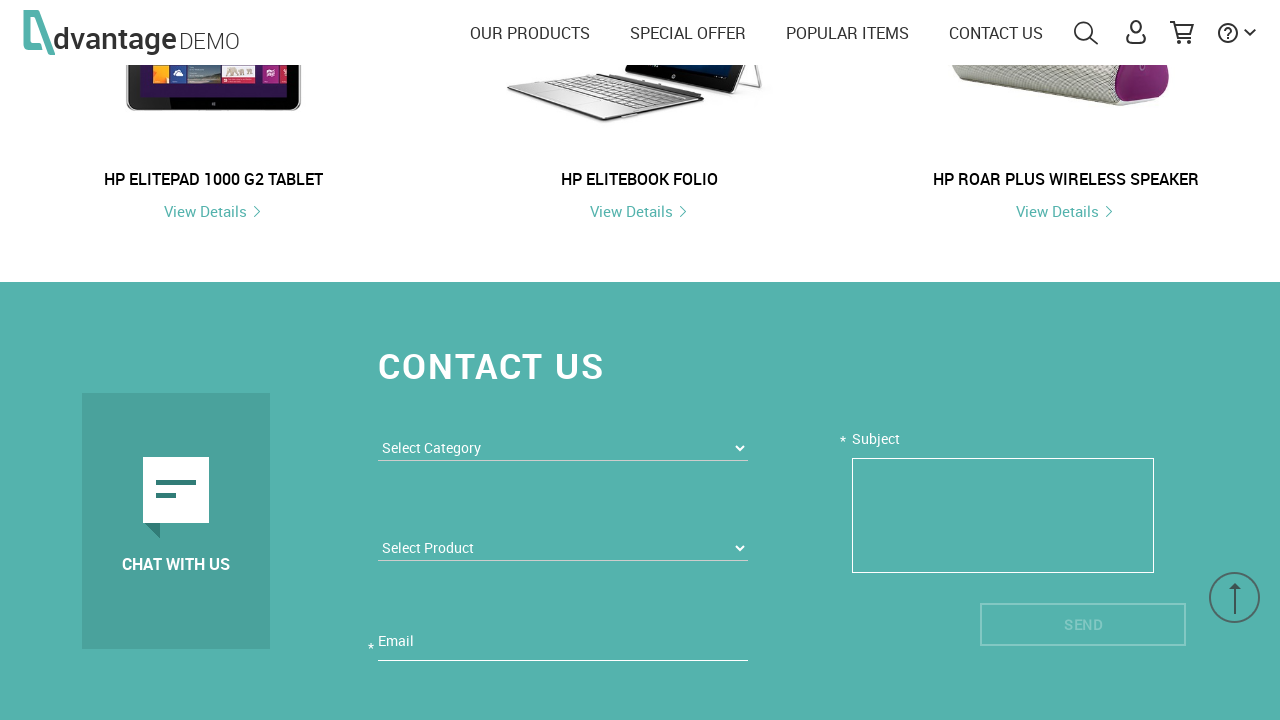

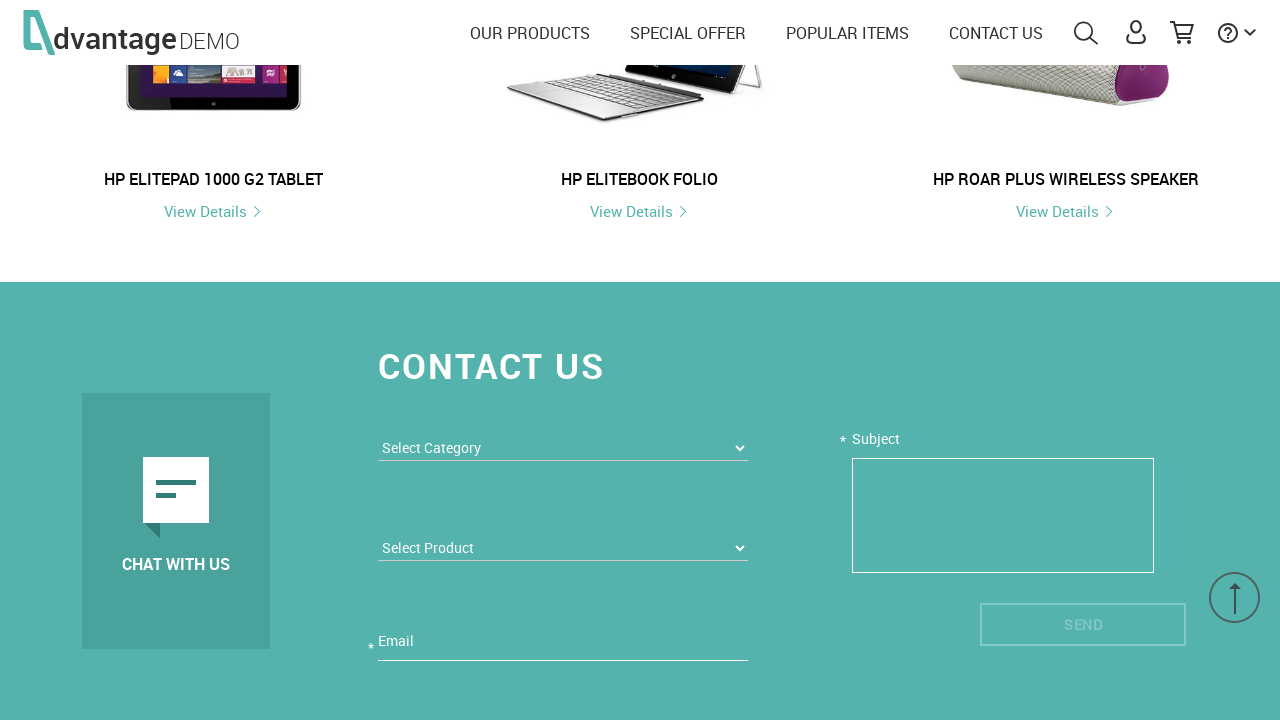